Tests clicking the Cart button to navigate to the shopping cart

Starting URL: https://www.meesho.com/

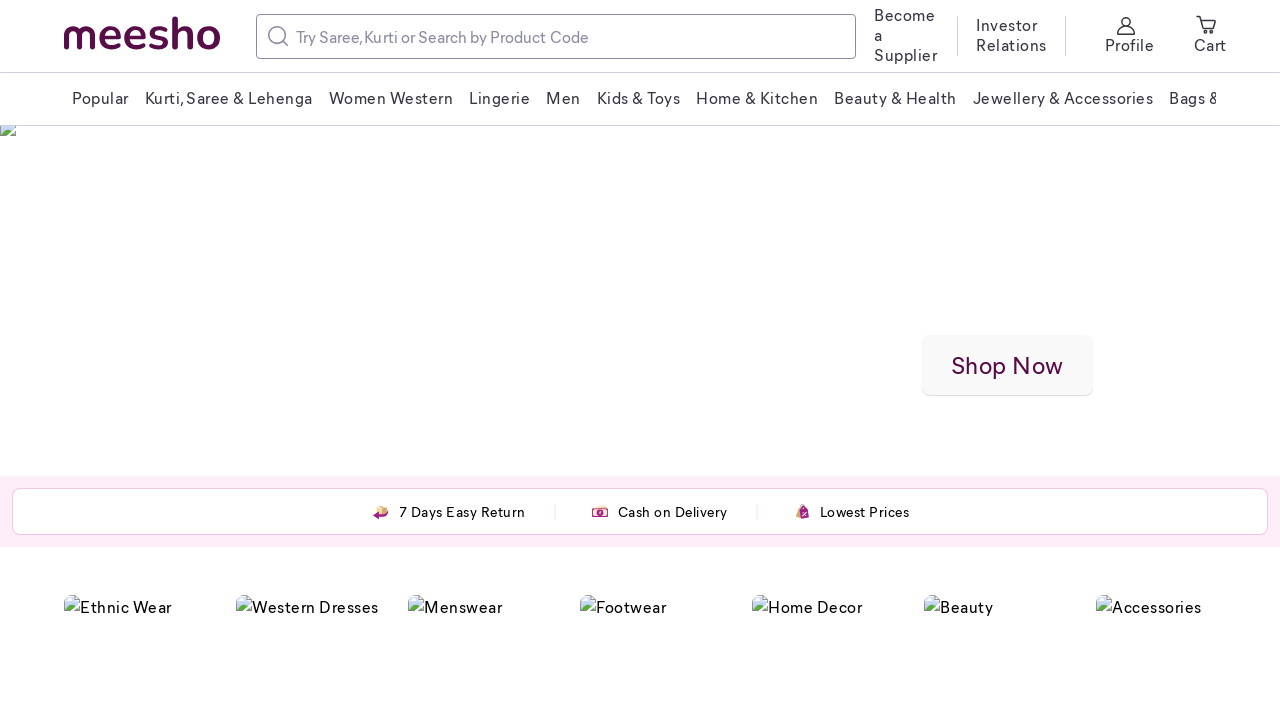

Clicked Cart button to navigate to shopping cart at (1210, 44) on xpath=//span[contains(text(), 'Cart')]
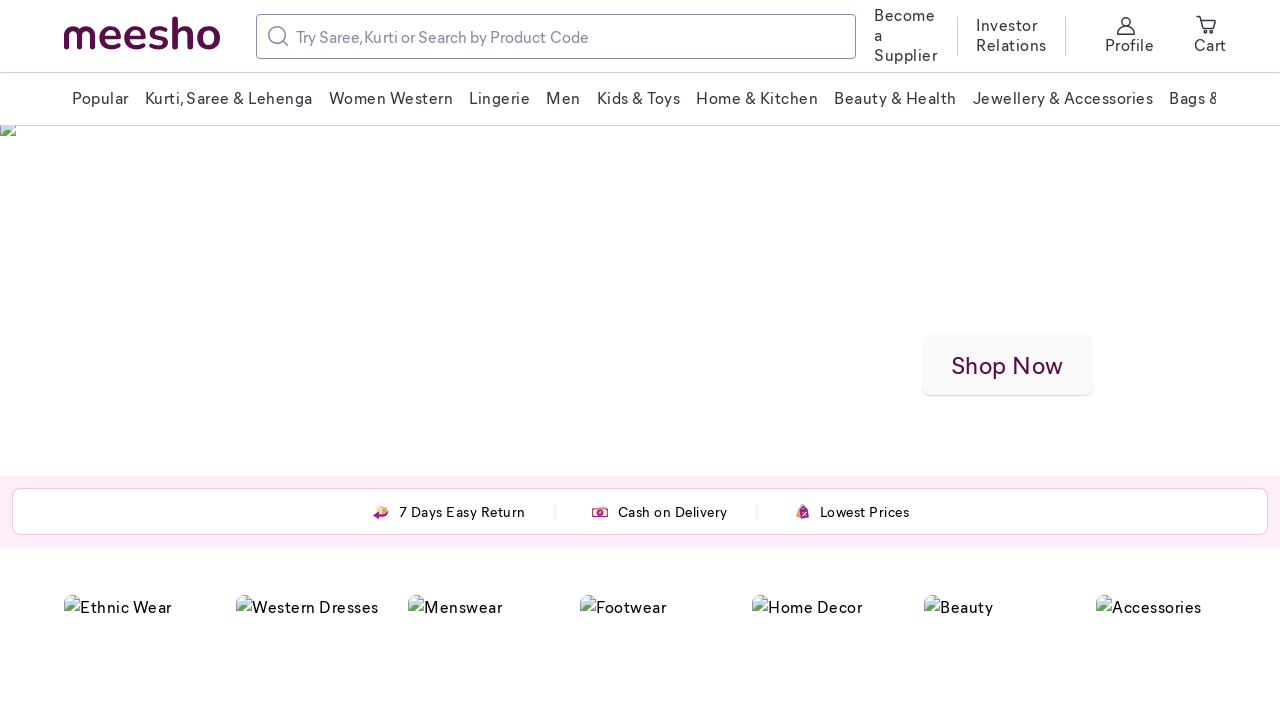

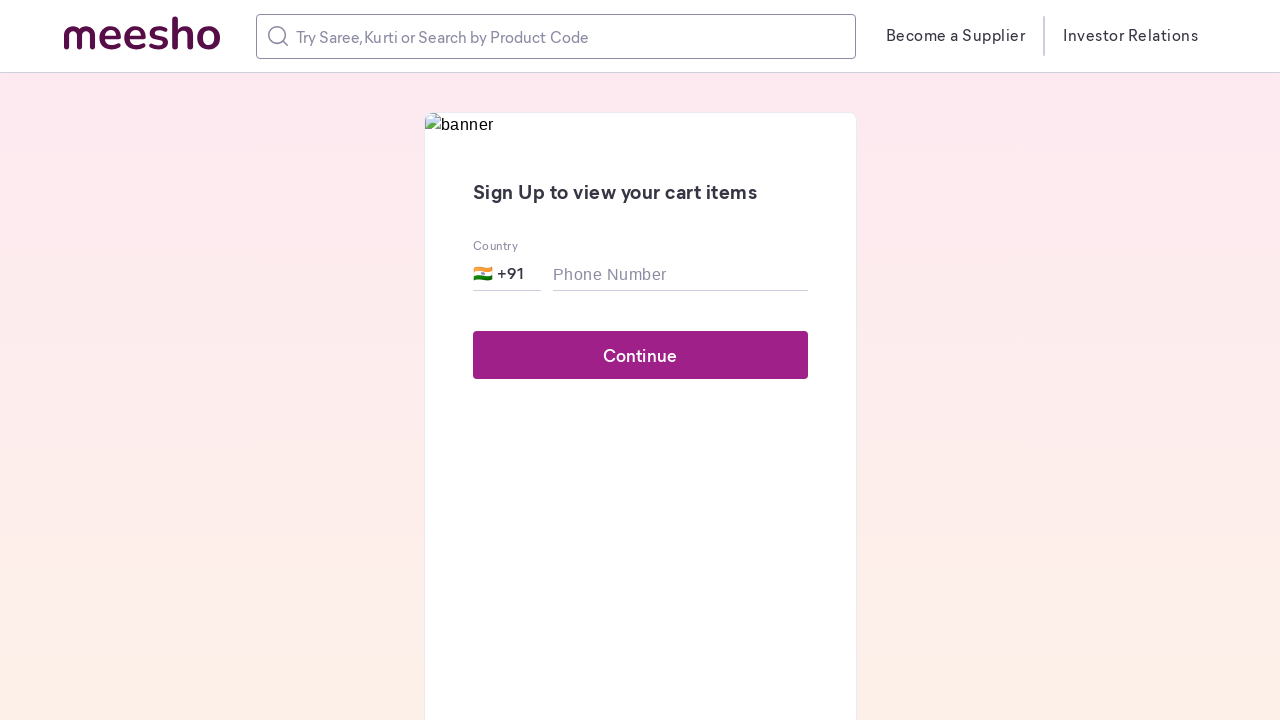